Tests the "Forgot Password?" link functionality by clicking it, verifying the resulting page displays correctly, and then navigating back to the original page.

Starting URL: https://adactinhotelapp.com/

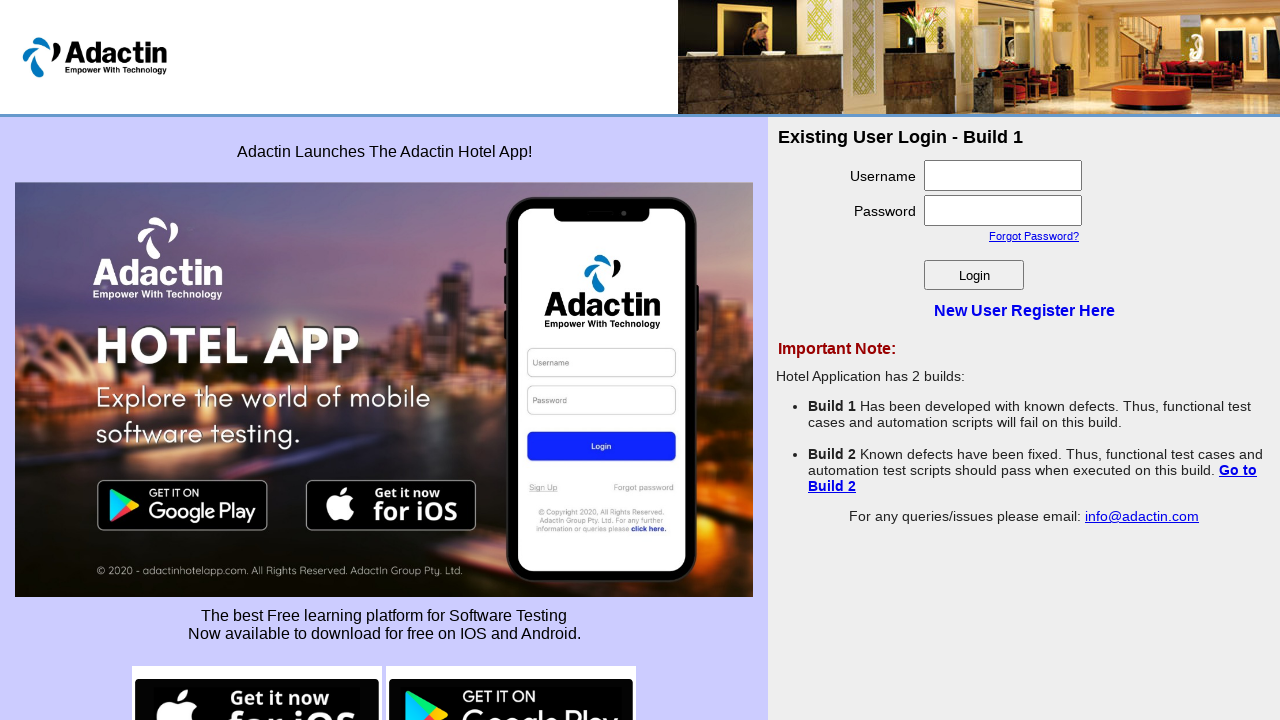

Navigated to Adactin Hotel App login page
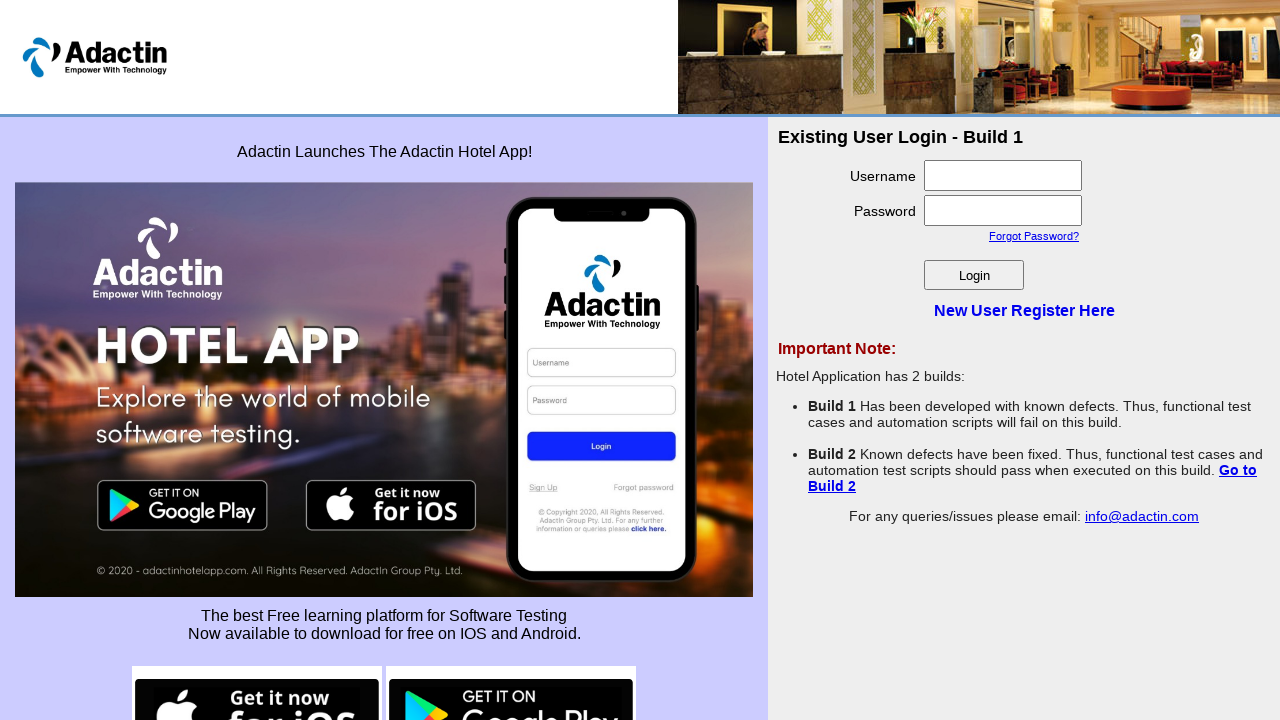

Clicked on 'Forgot Password?' link at (1034, 236) on text=Forgot Password?
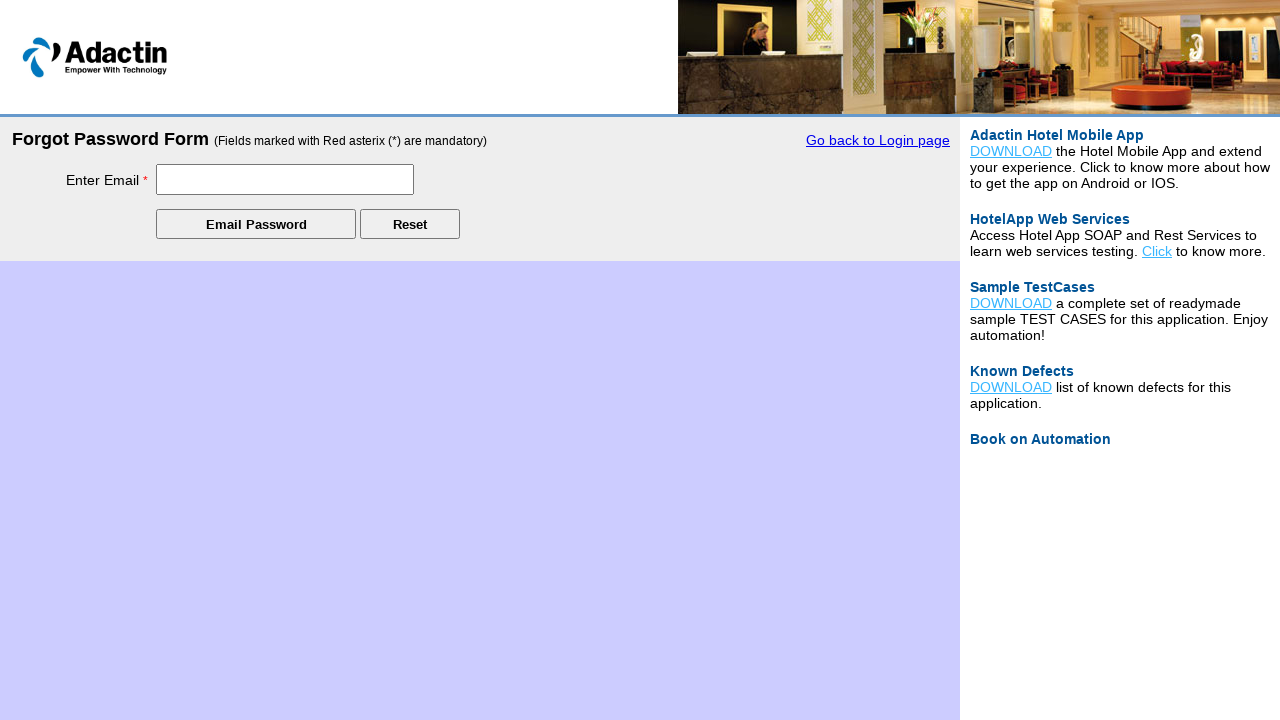

Waited for login_title element to appear
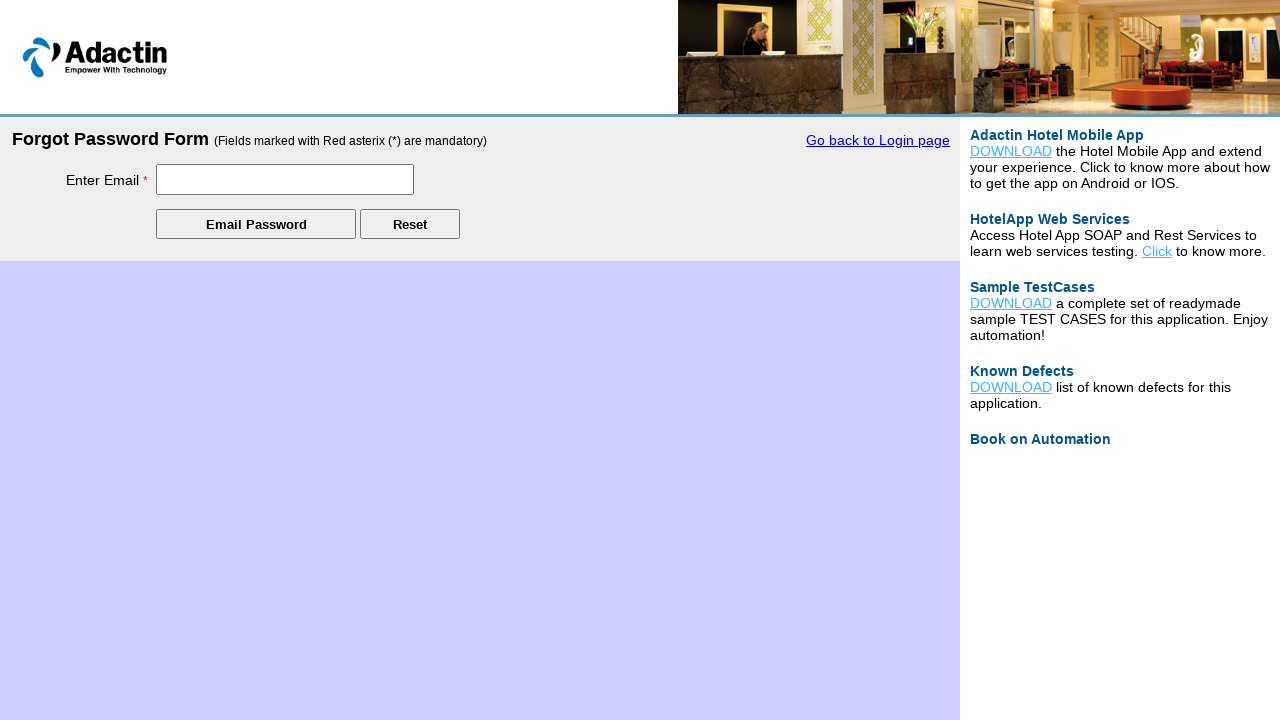

Verified that login_title element is visible on Forgot Password page
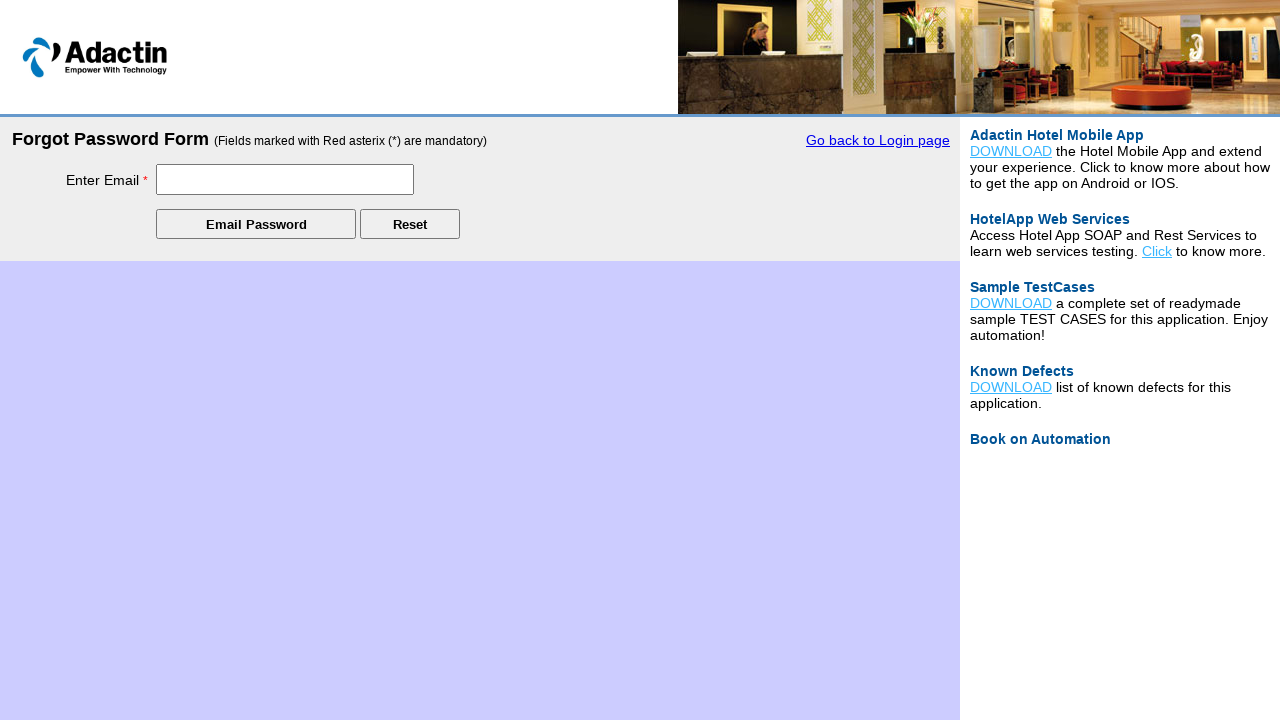

Navigated back to the original login page
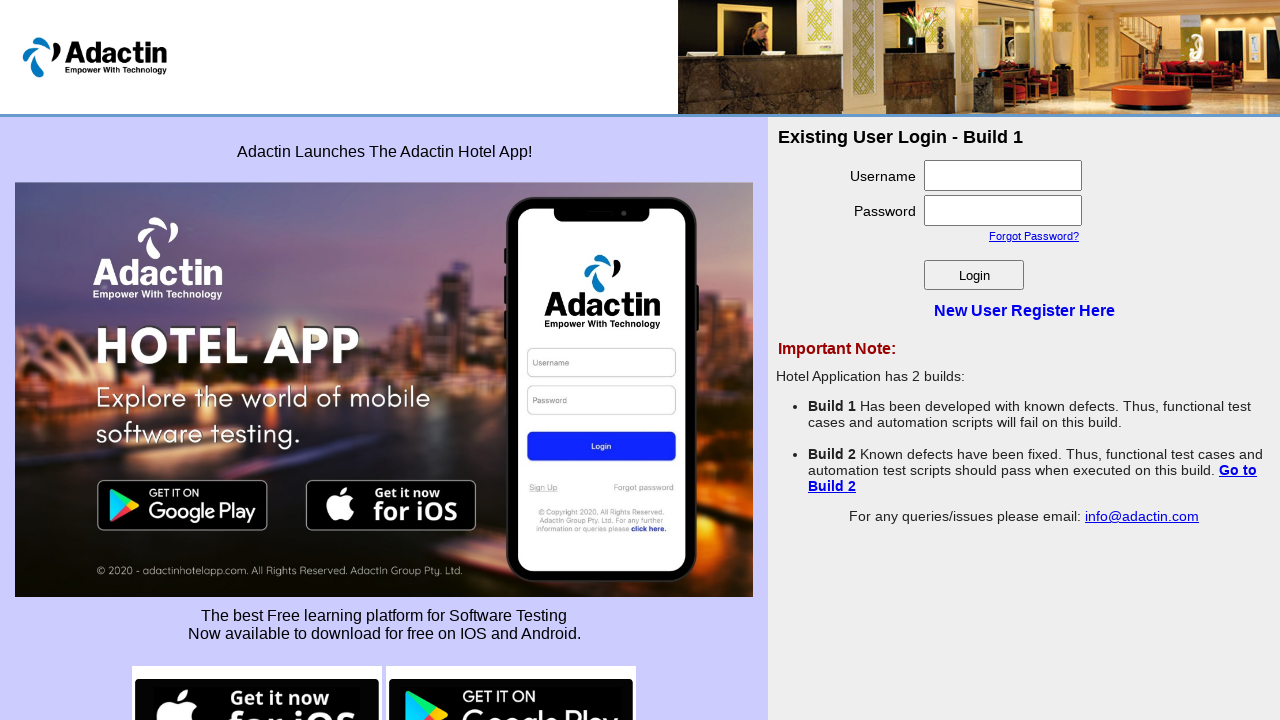

Waited for original page to fully load (domcontentloaded state)
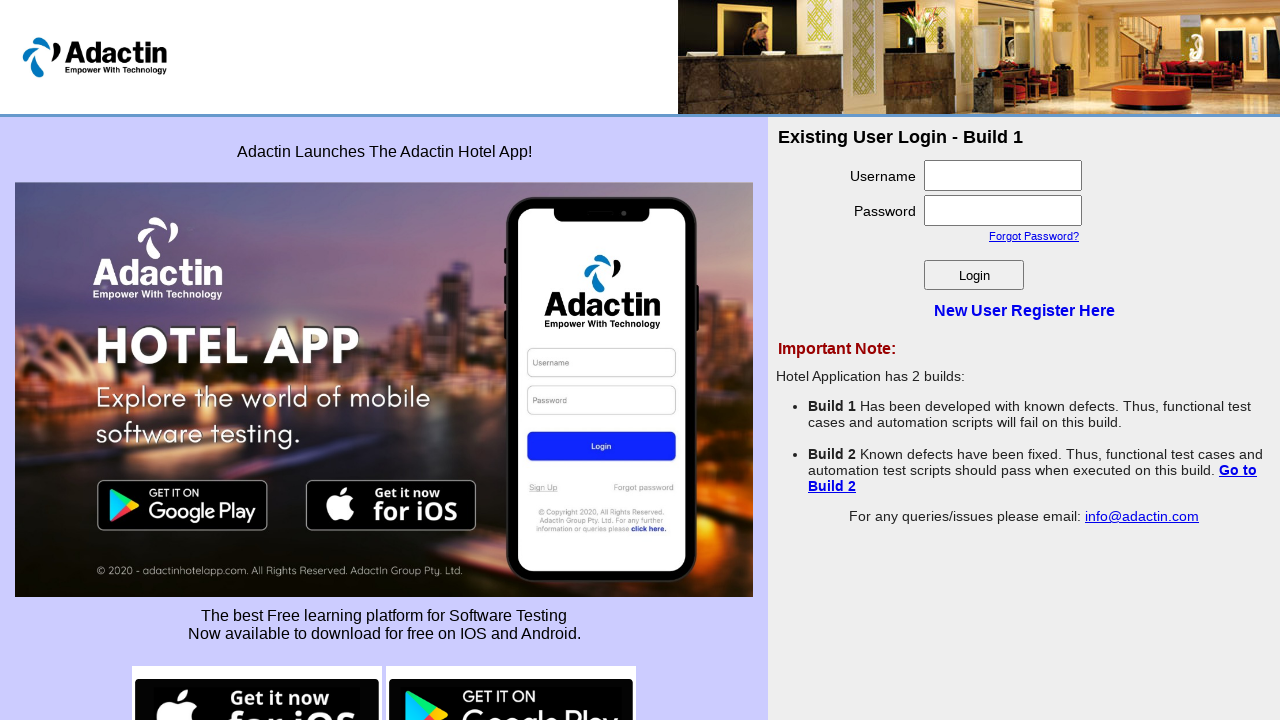

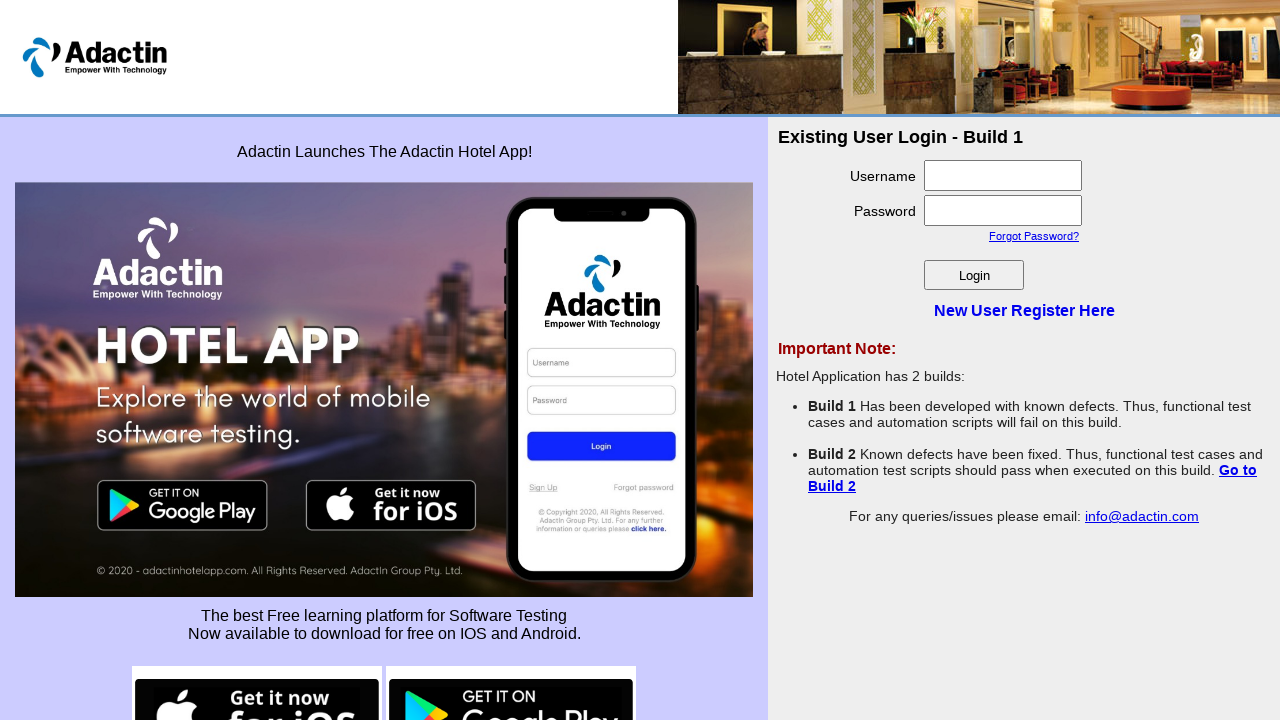